Tests that the text input field is cleared after adding a todo item

Starting URL: https://demo.playwright.dev/todomvc

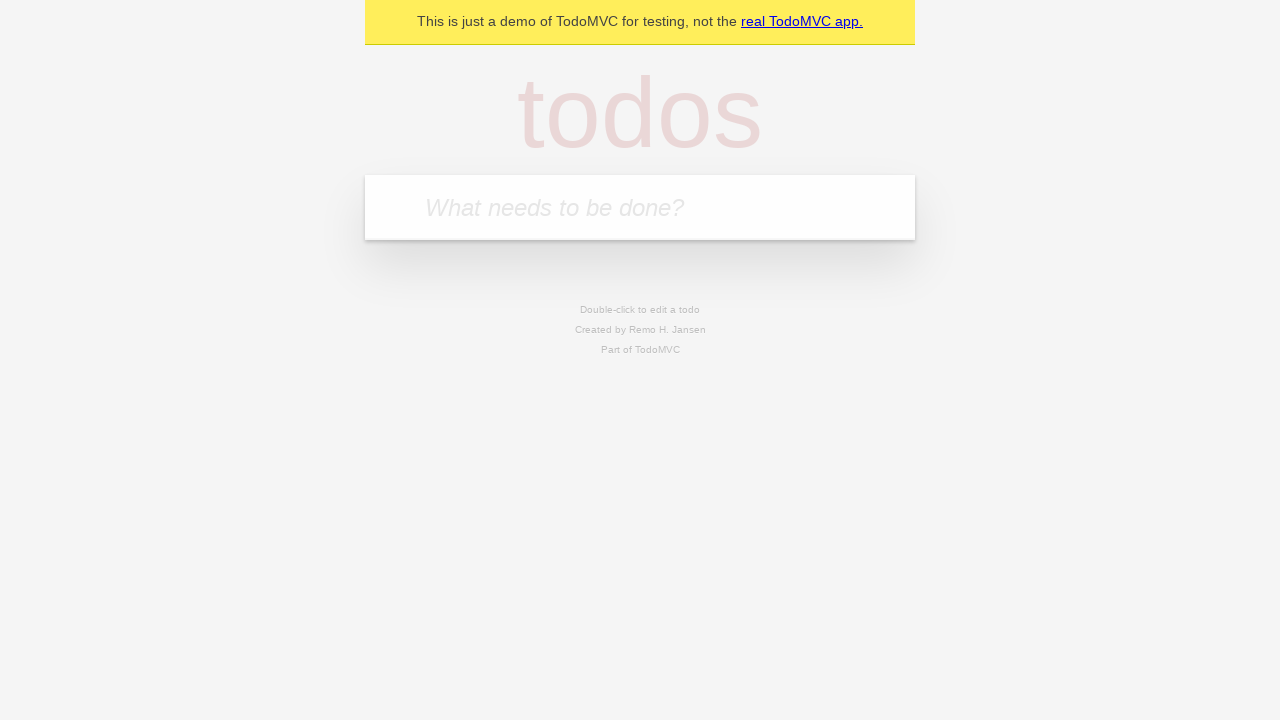

Located the todo input field with placeholder 'What needs to be done?'
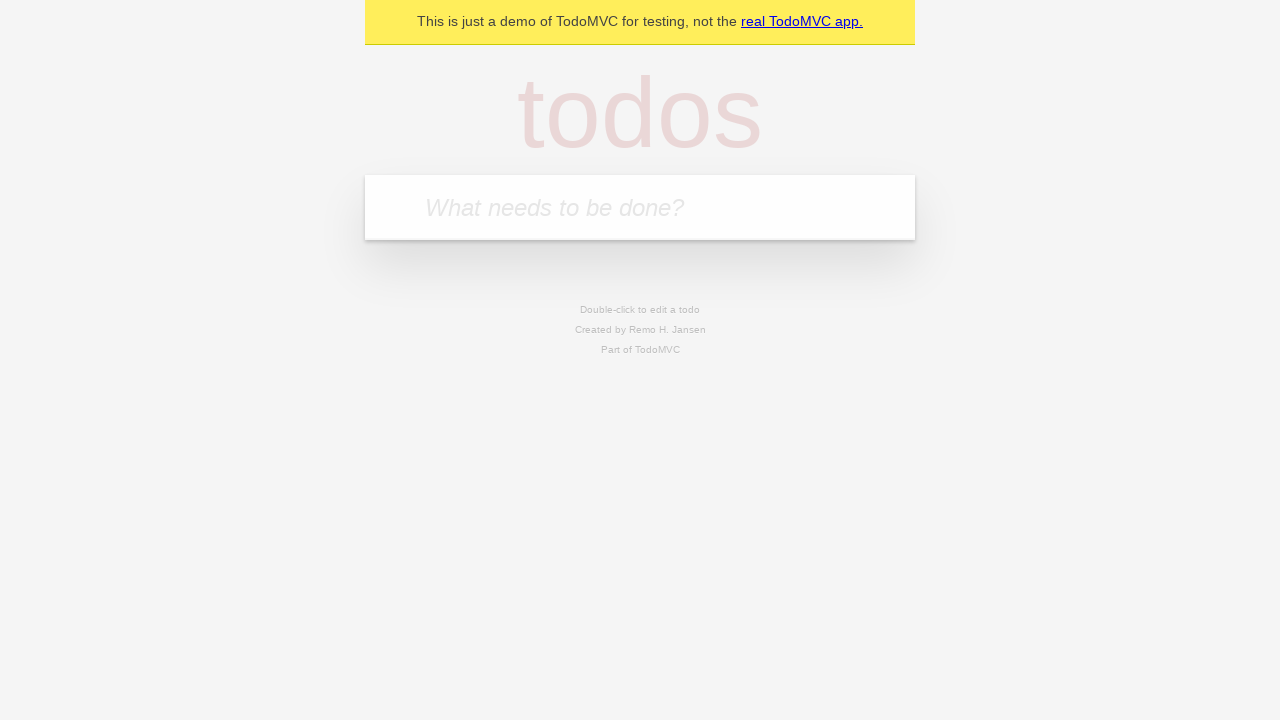

Filled todo input field with 'buy some cheese' on internal:attr=[placeholder="What needs to be done?"i]
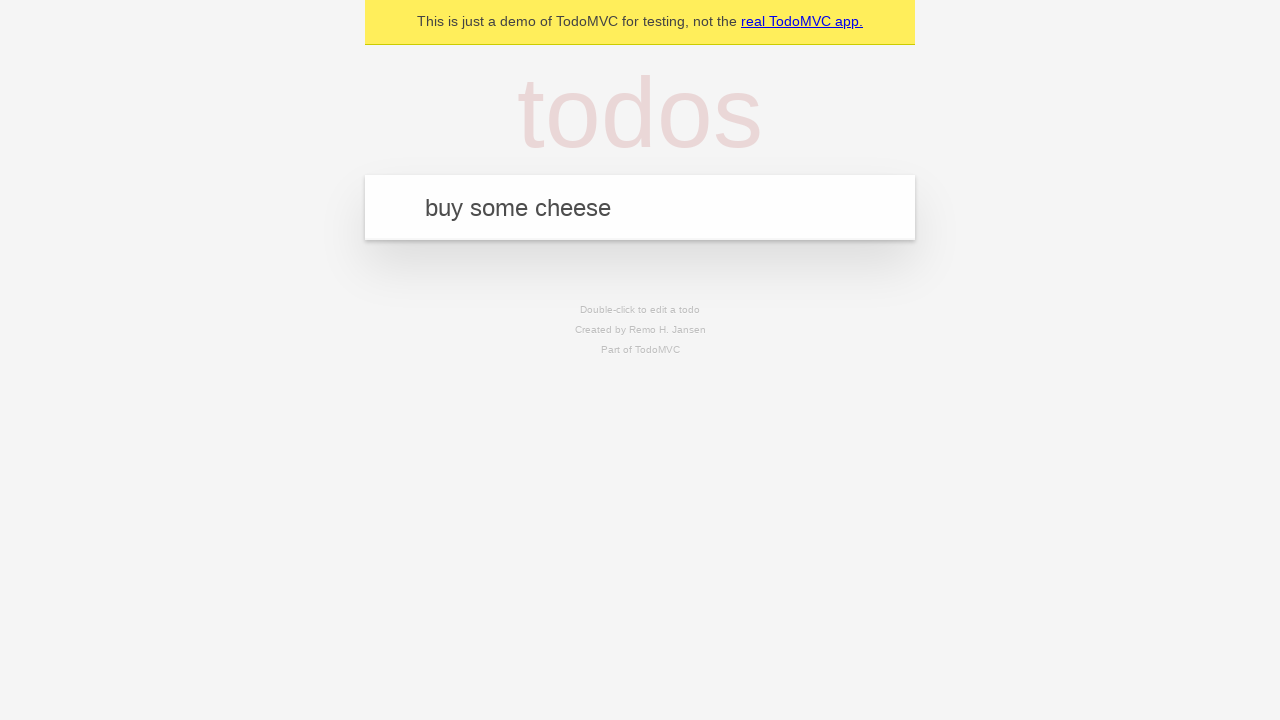

Pressed Enter to add the todo item on internal:attr=[placeholder="What needs to be done?"i]
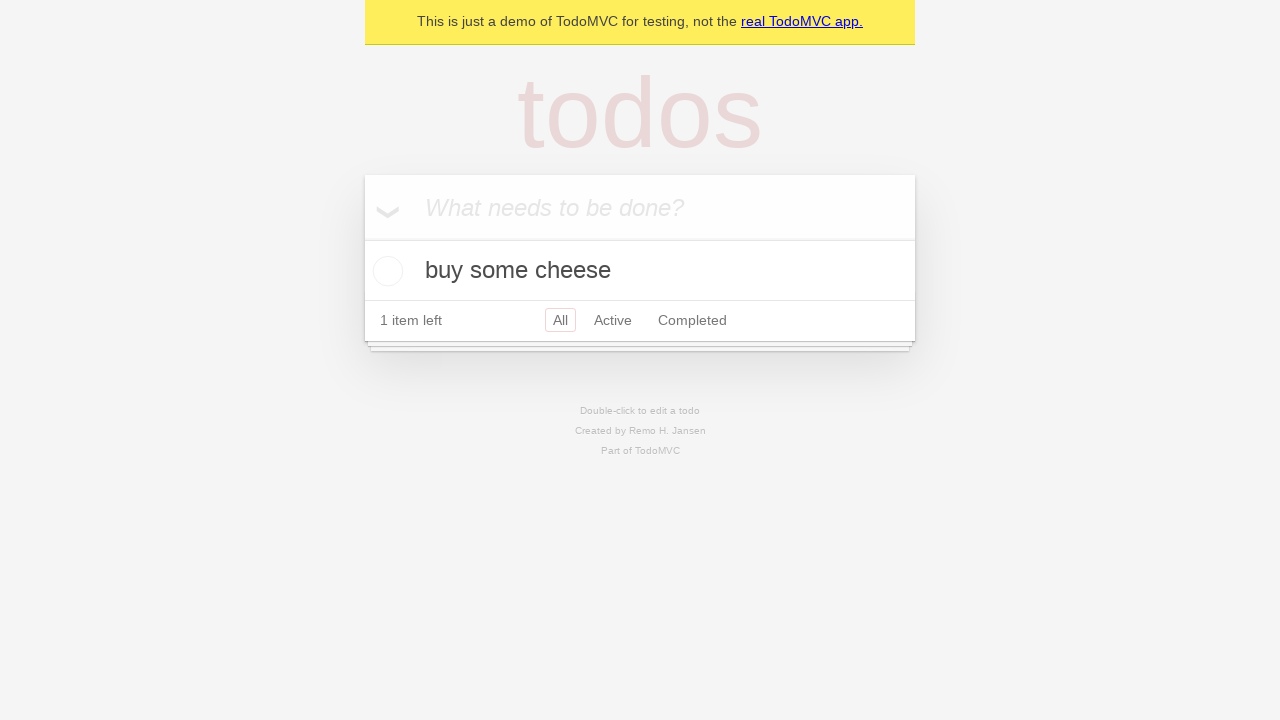

Todo item appeared in the list
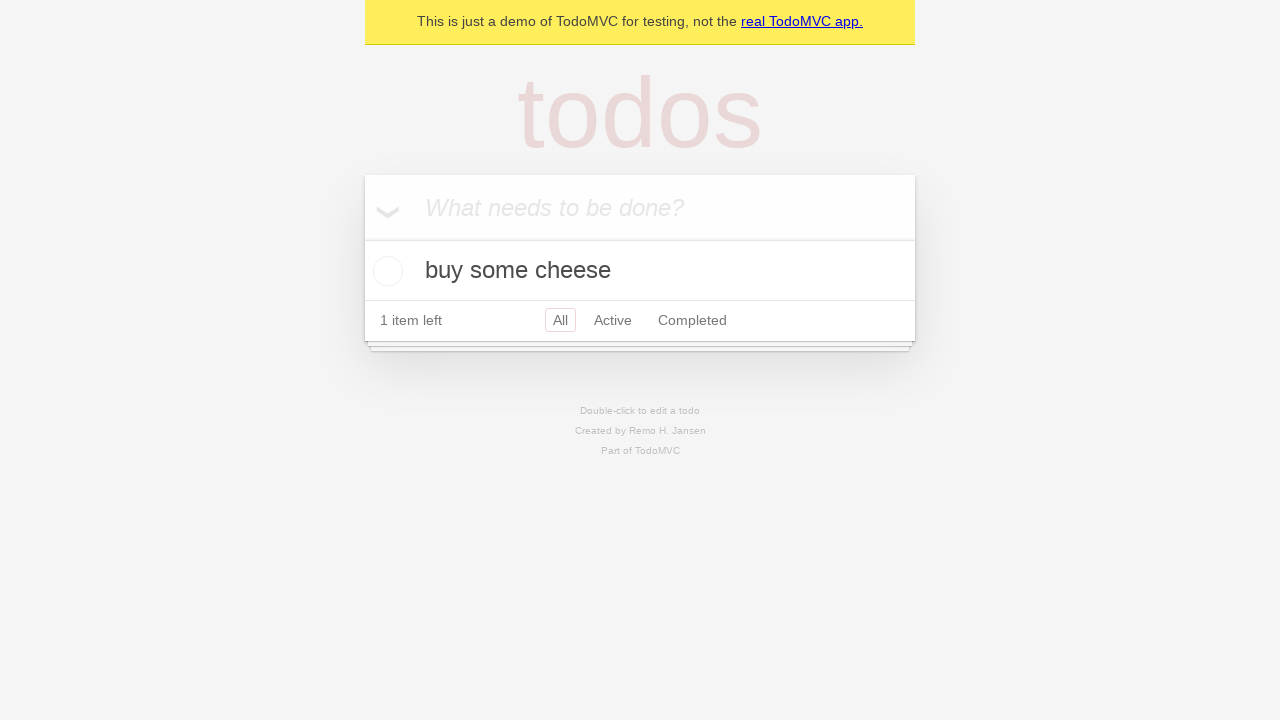

Verified that the text input field is now empty
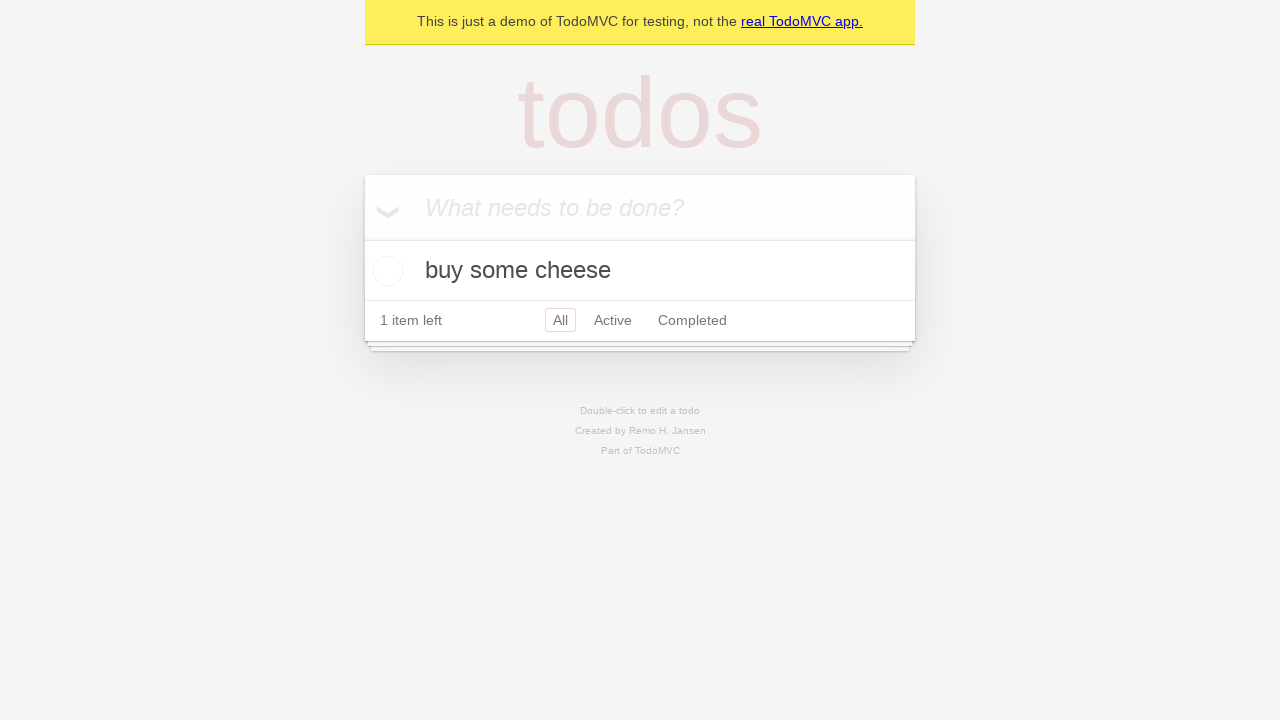

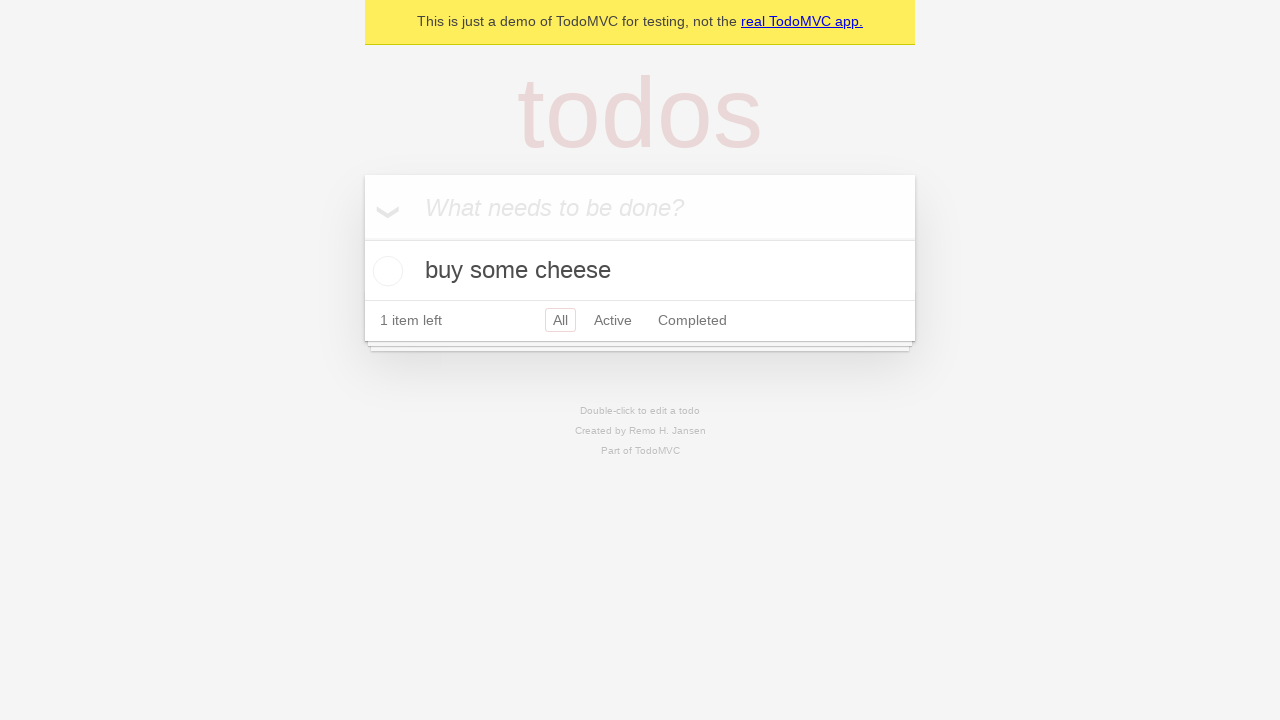